Tests clicking a button that opens a new tab from the main page content

Starting URL: https://dgotlieb.github.io/Navigation/Navigation.html

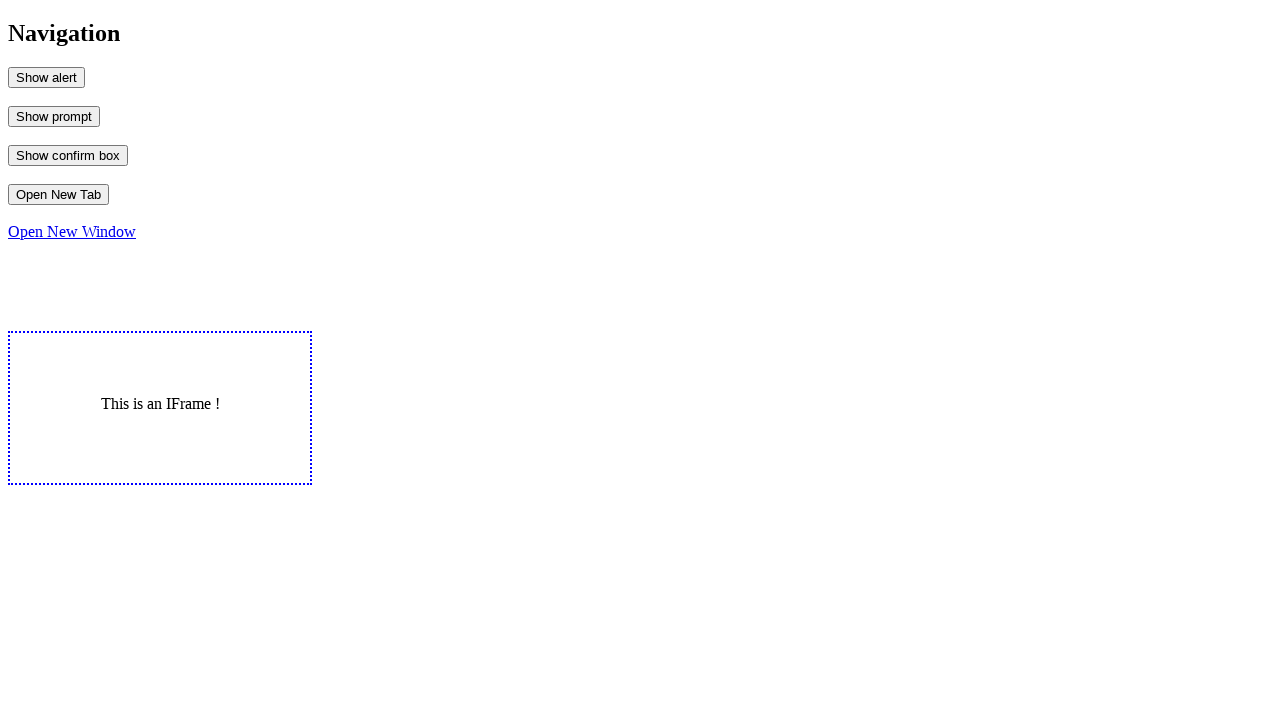

Clicked button to open new tab at (58, 194) on #openNewTab
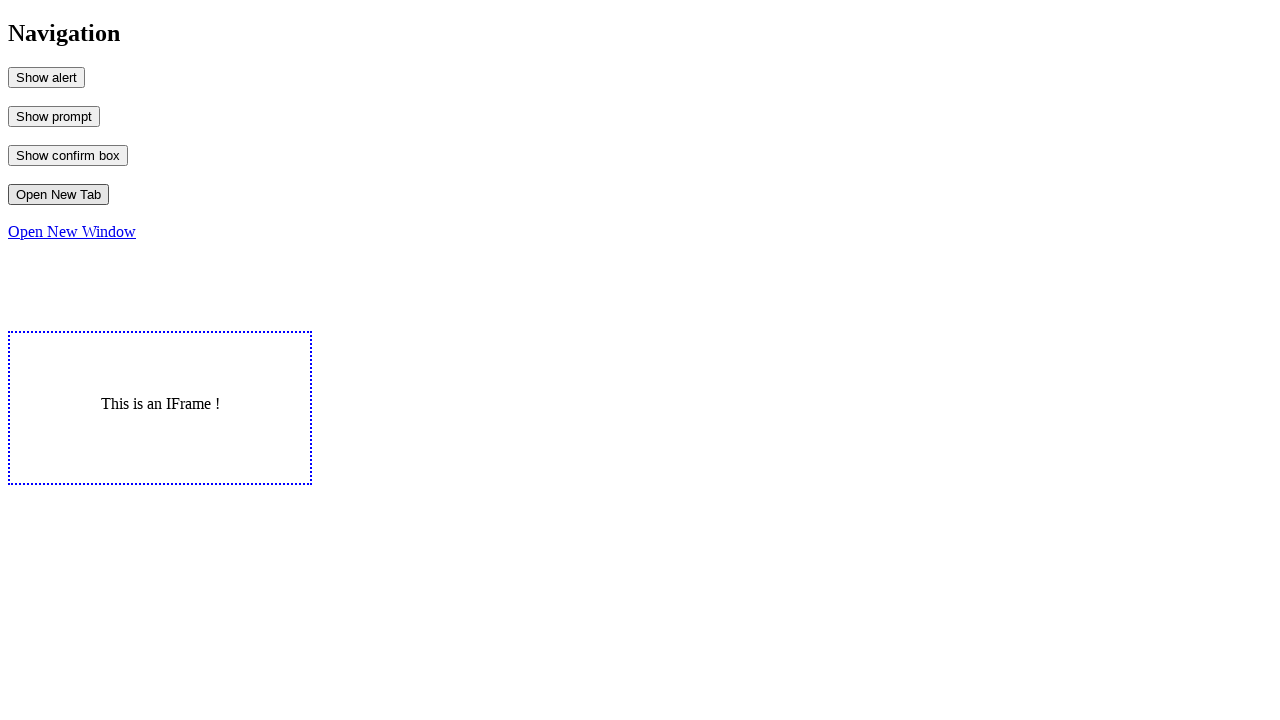

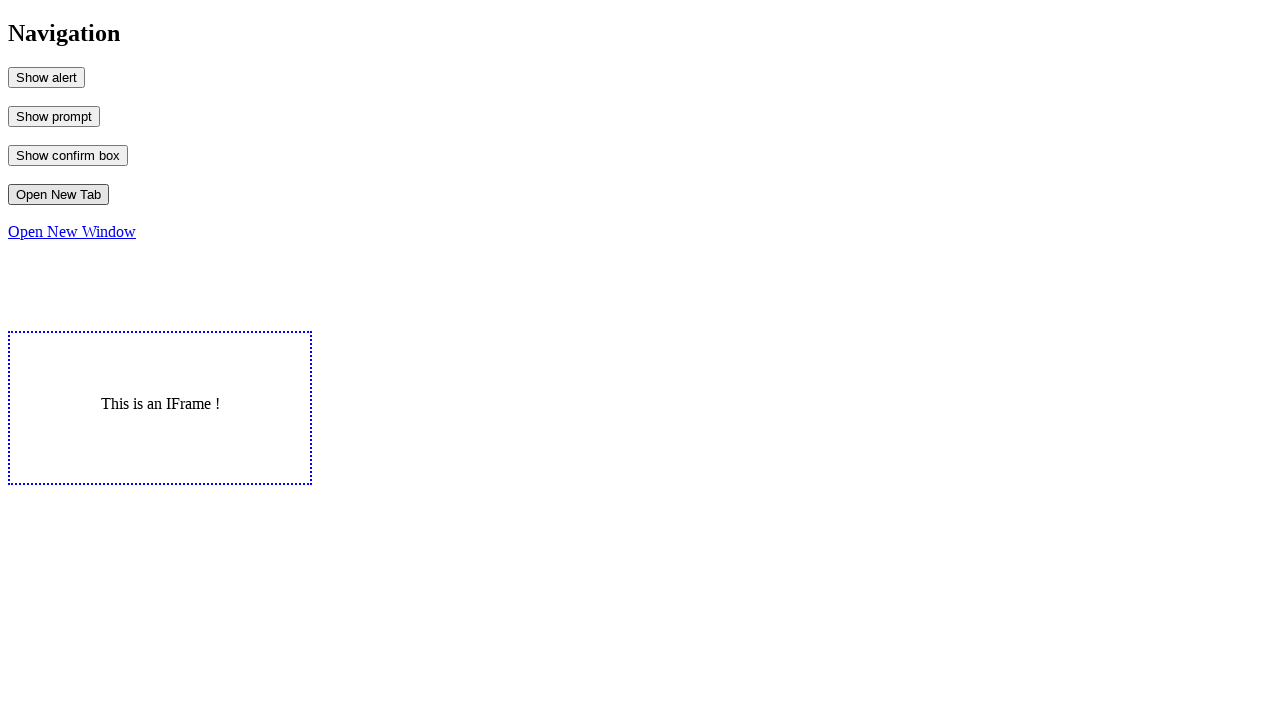